Navigates to Flashscore Romania Superliga fixtures page and waits for match listings to load

Starting URL: https://www.flashscore.in/football/romania/superliga/fixtures/

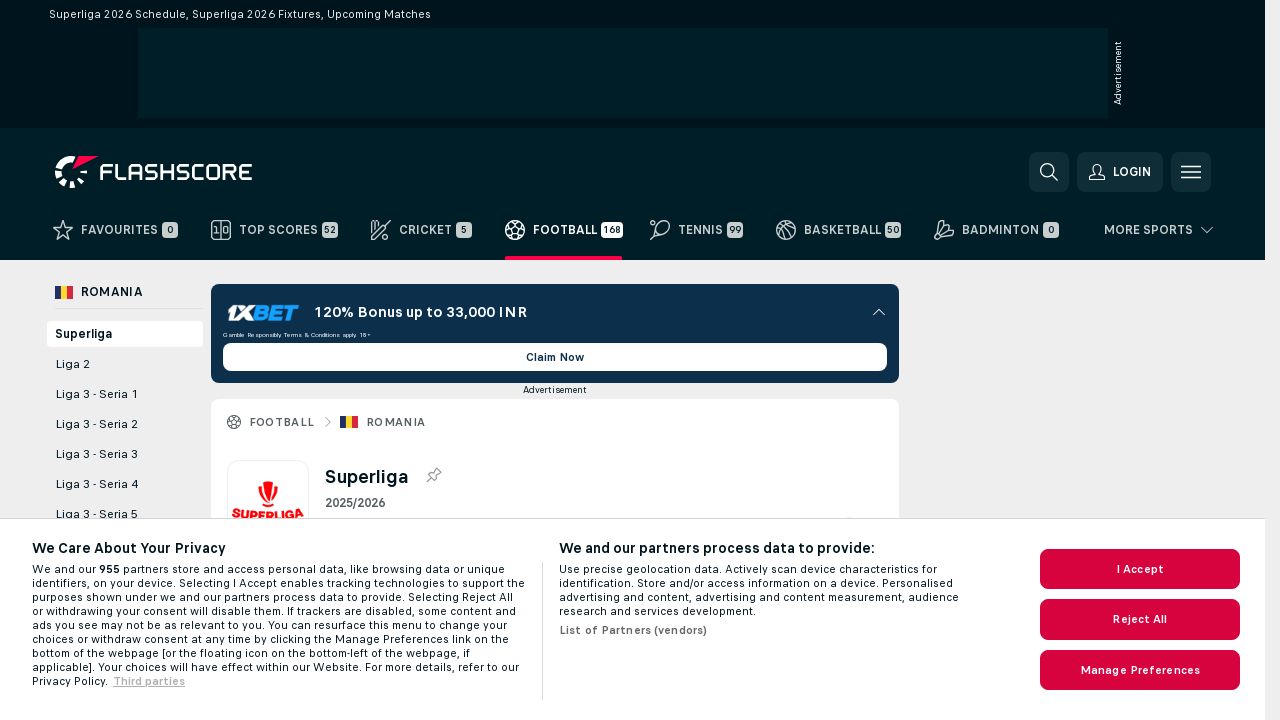

Navigated to Flashscore Romania Superliga fixtures page
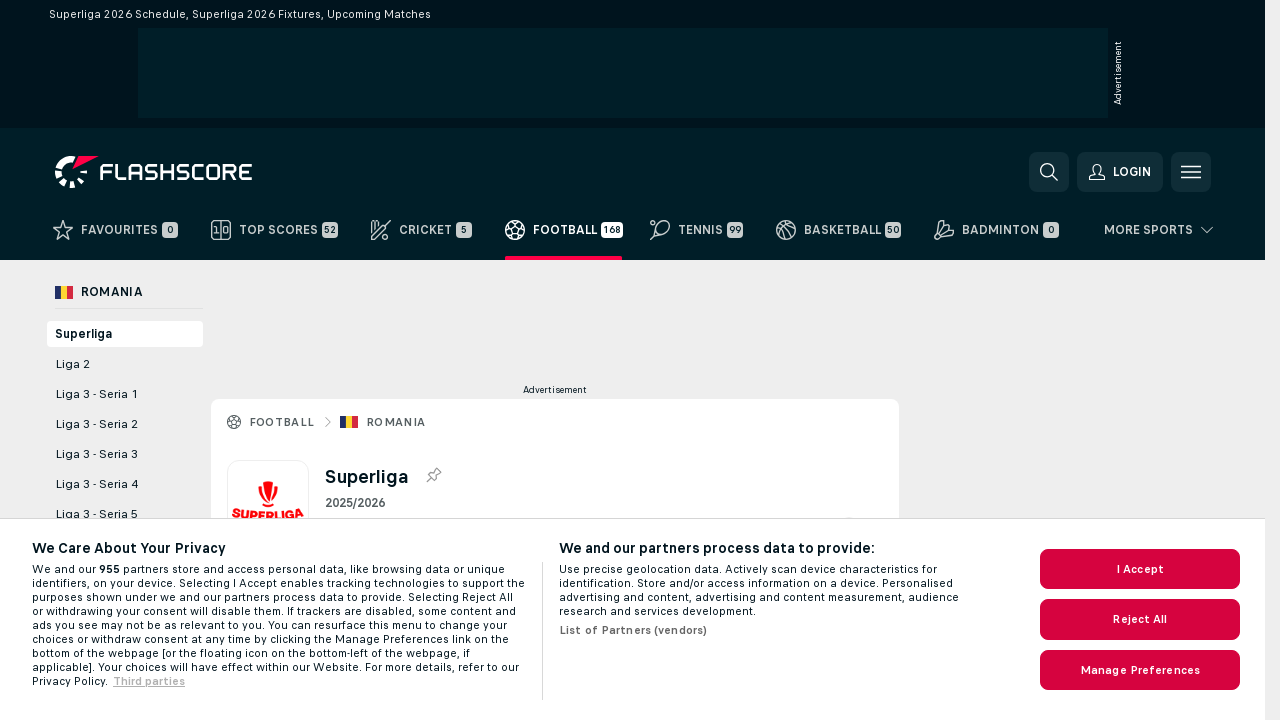

Match listings loaded on fixtures page
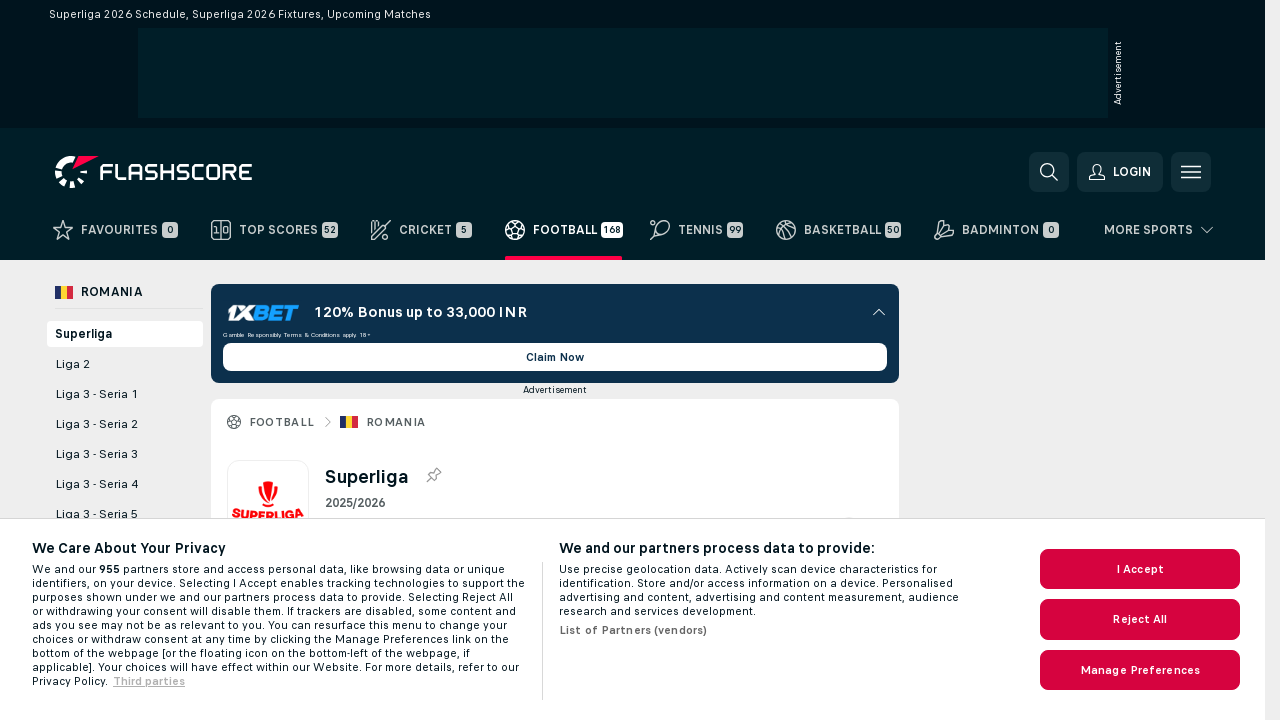

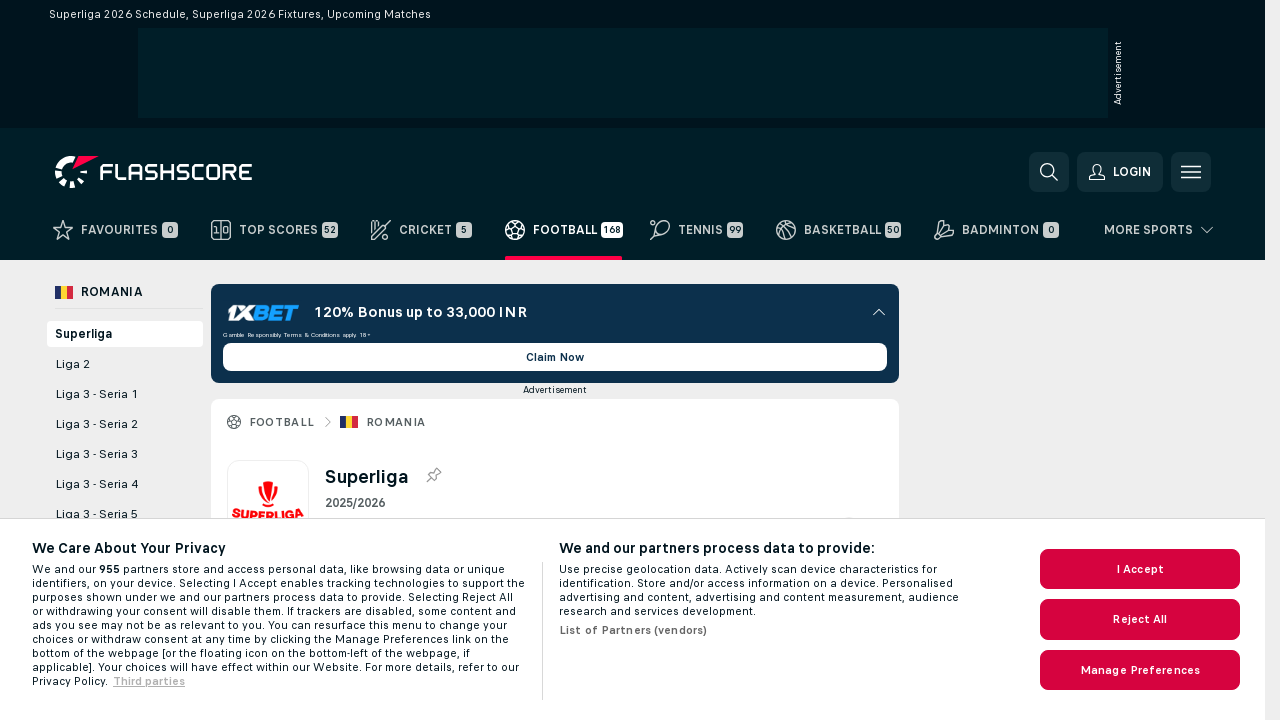